Navigates to fast.com internet speed test and waits for the speed test result to be displayed

Starting URL: https://fast.com/

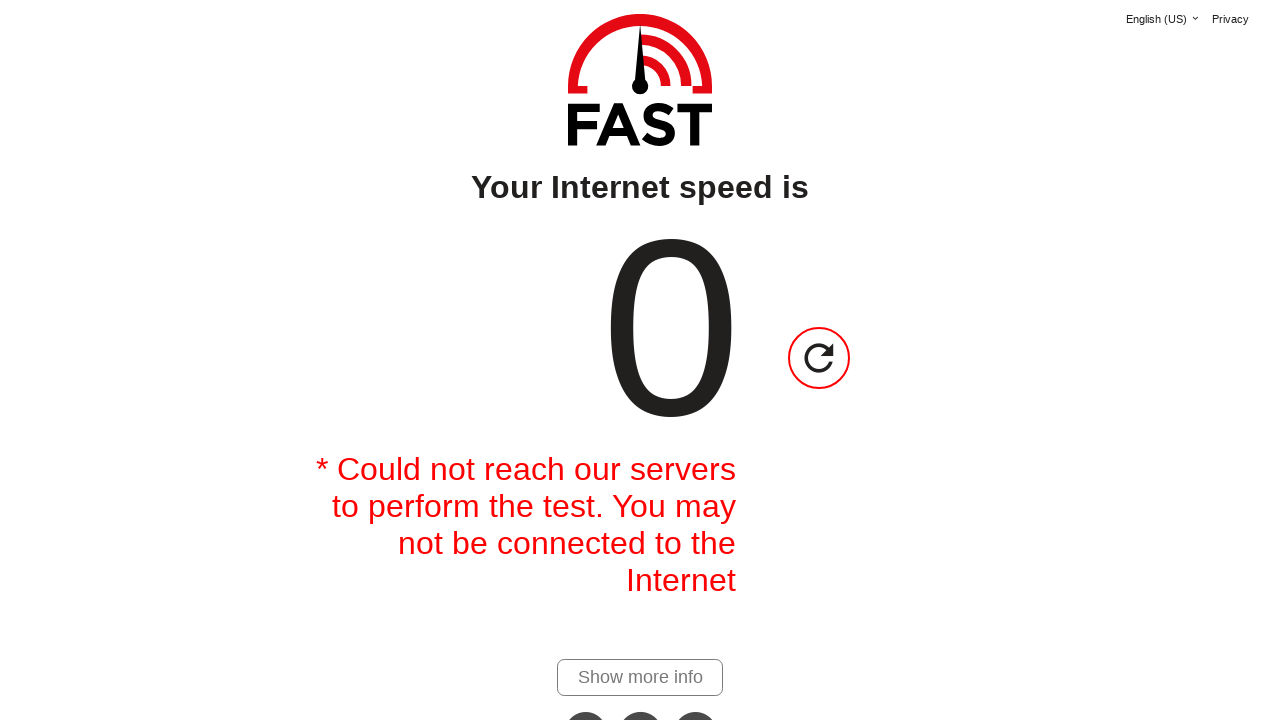

Navigated to fast.com internet speed test
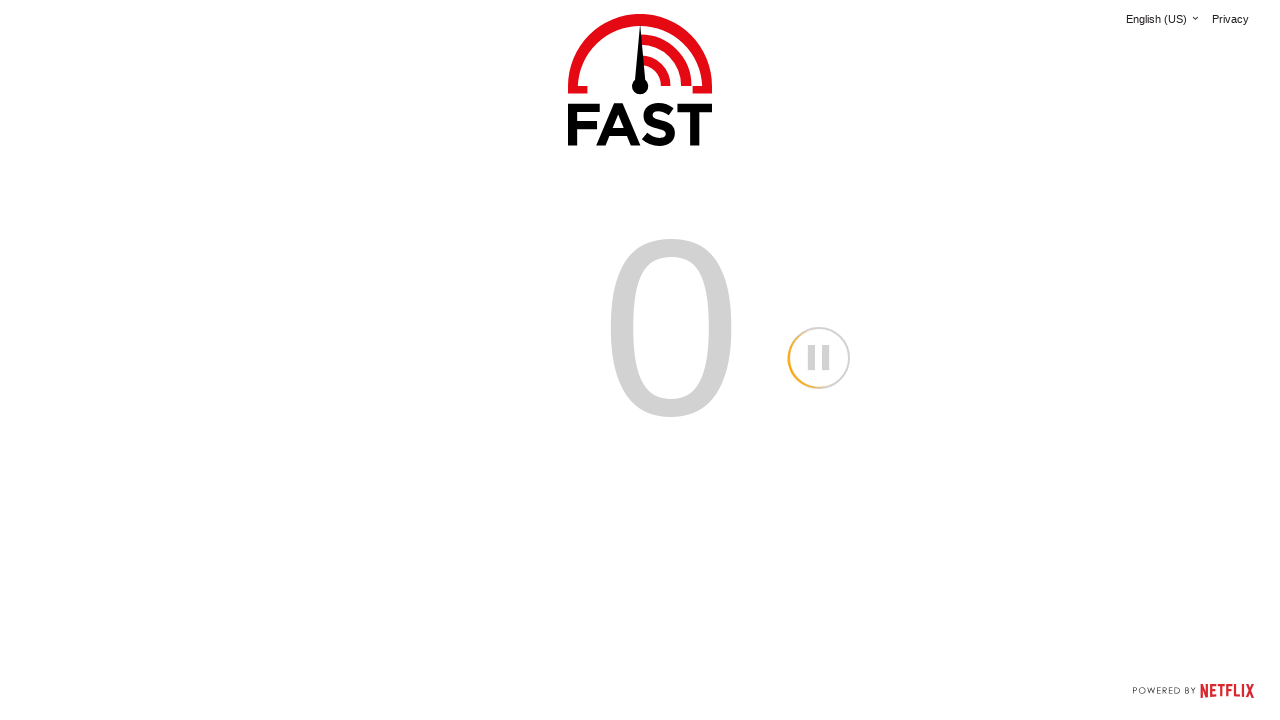

Speed test result element appeared
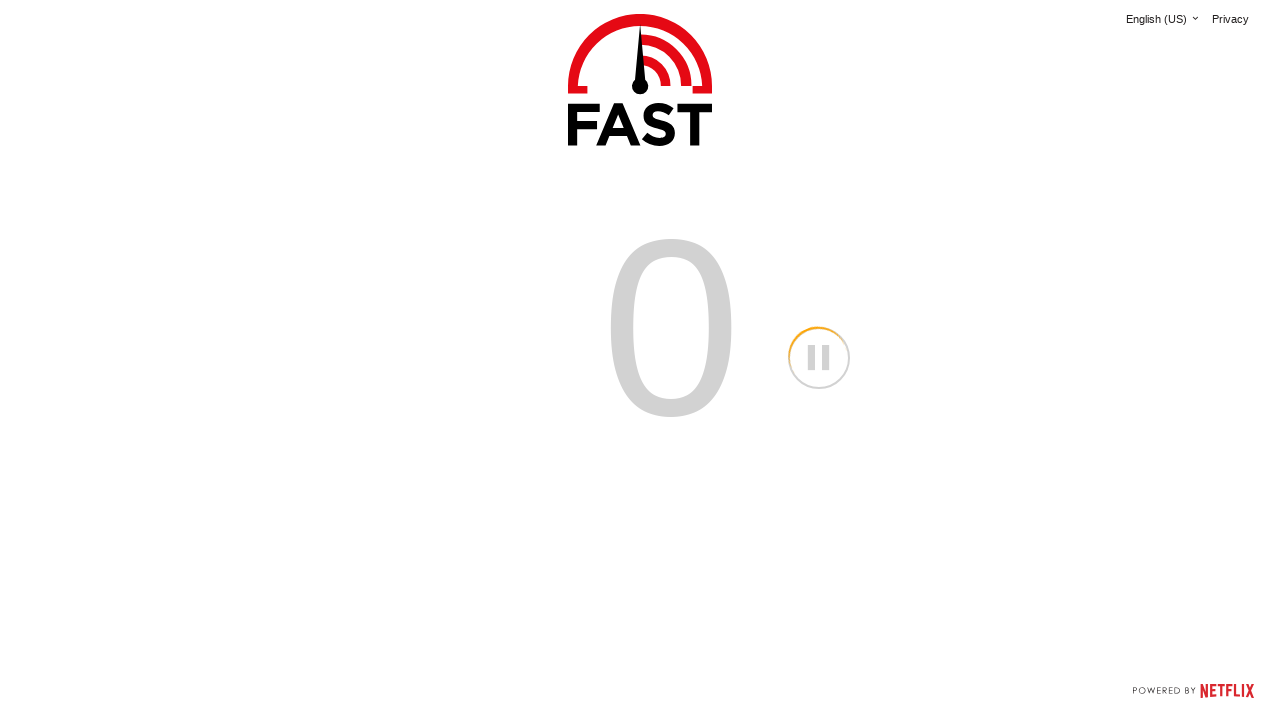

Speed test completed and result value populated
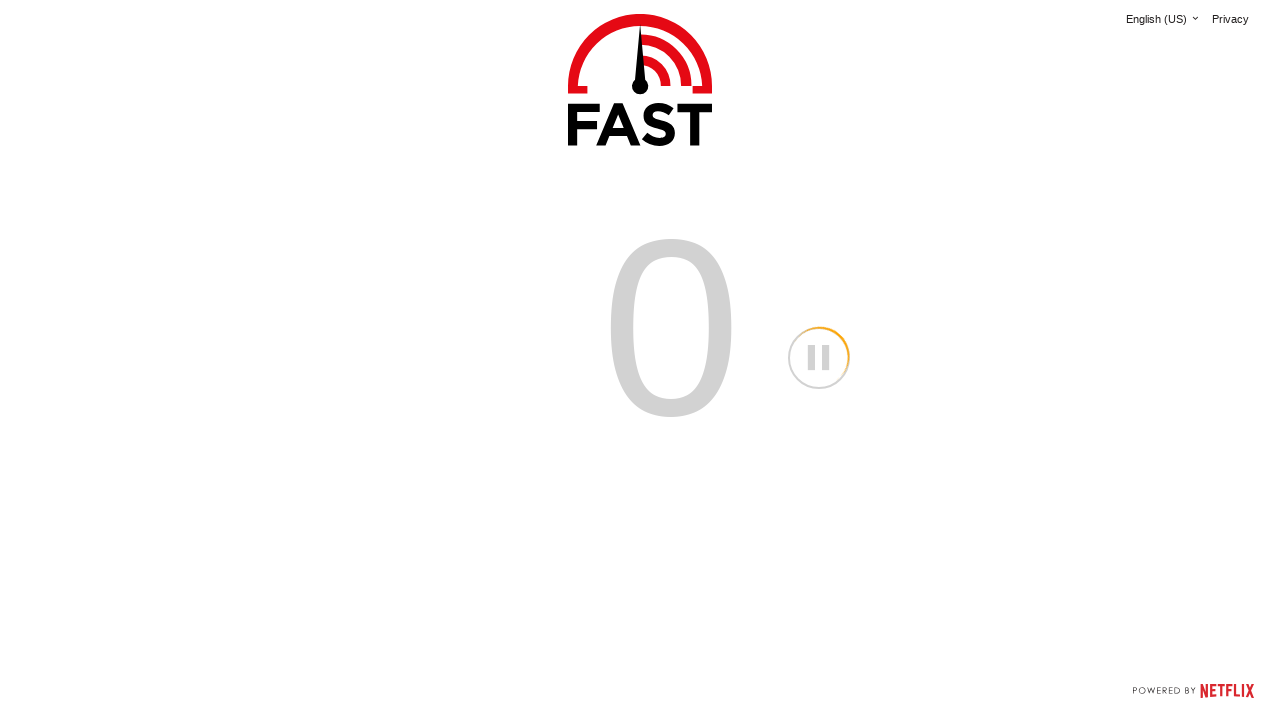

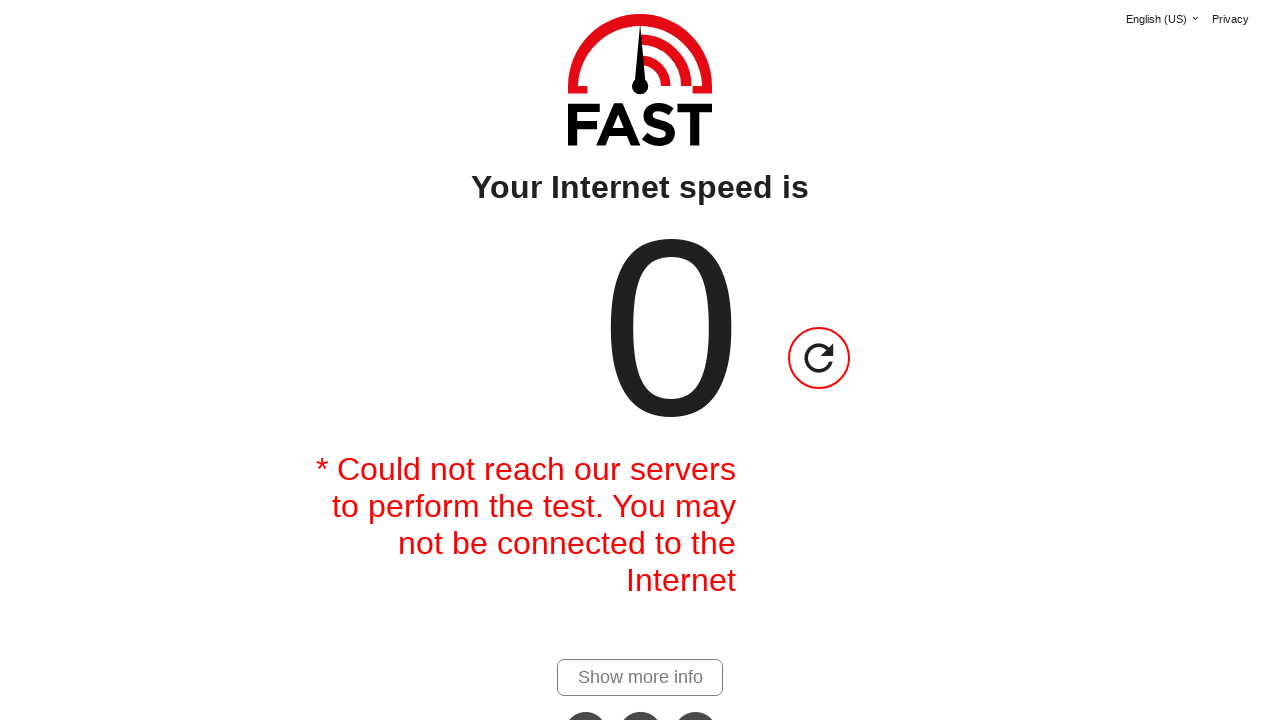